Performs a drag and drop action from column A to column B and verifies the elements swapped positions

Starting URL: http://the-internet.herokuapp.com/drag_and_drop

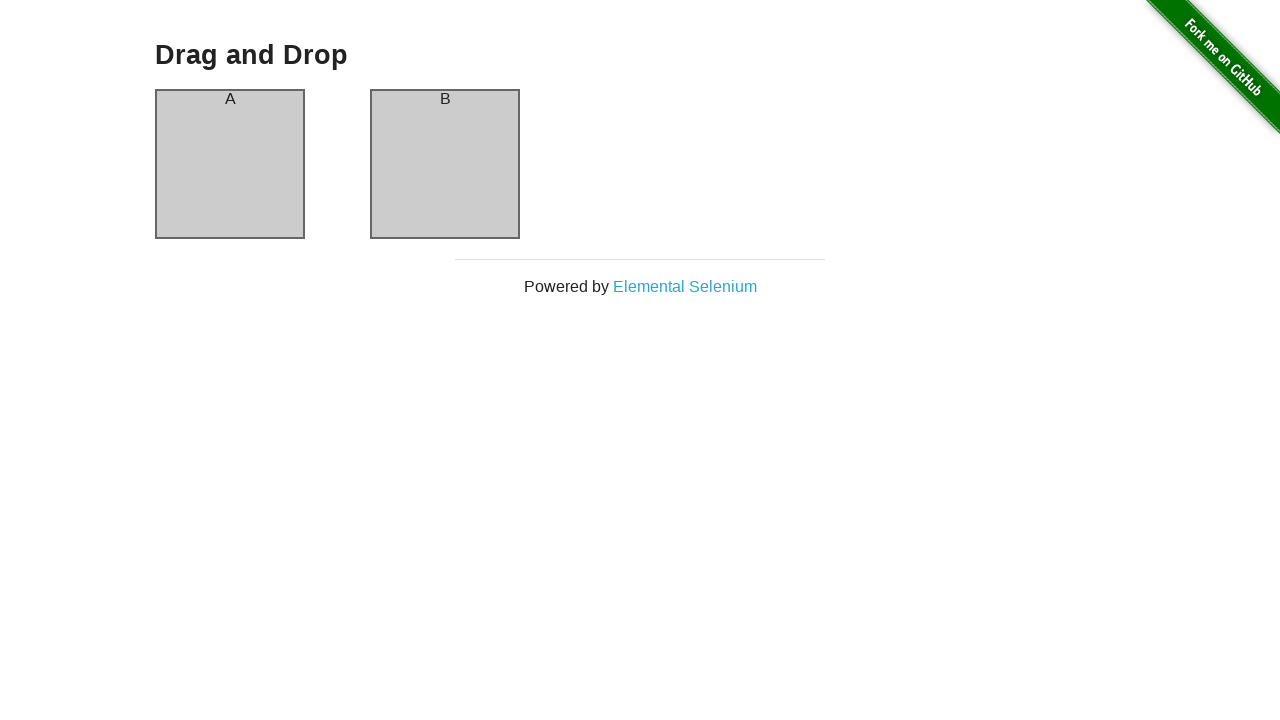

Navigated to drag and drop test page
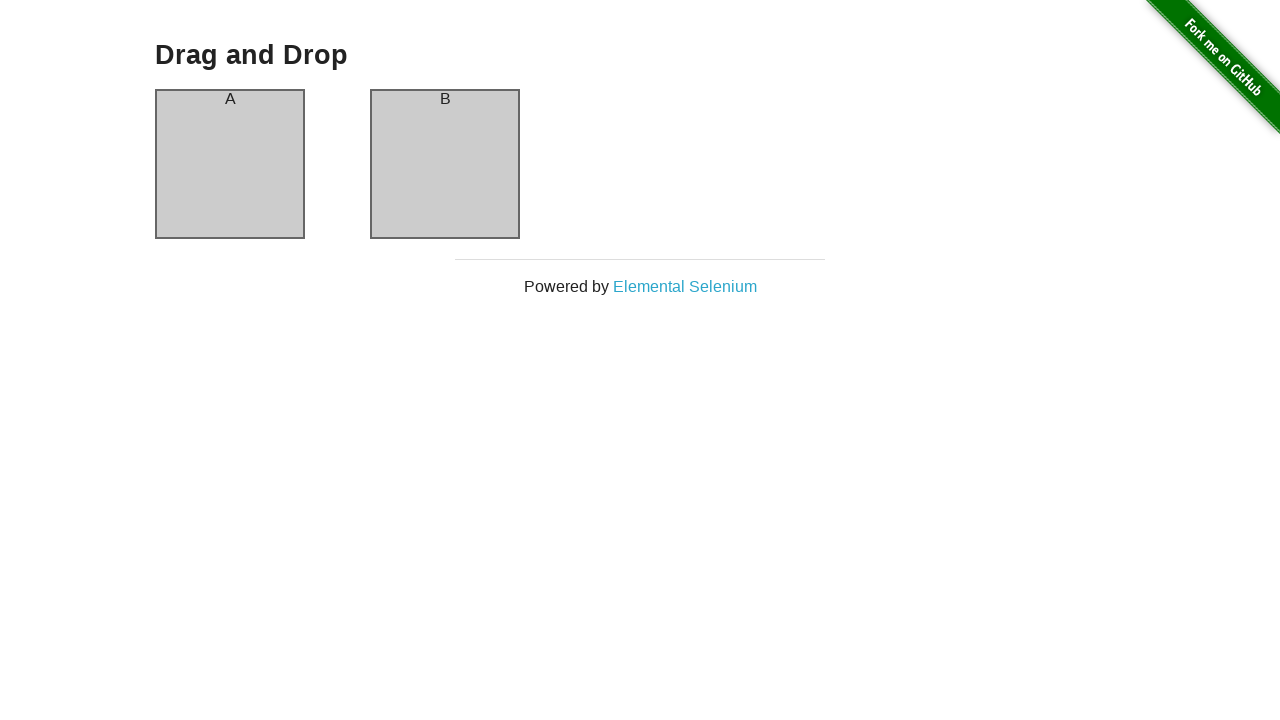

Located source element (column A)
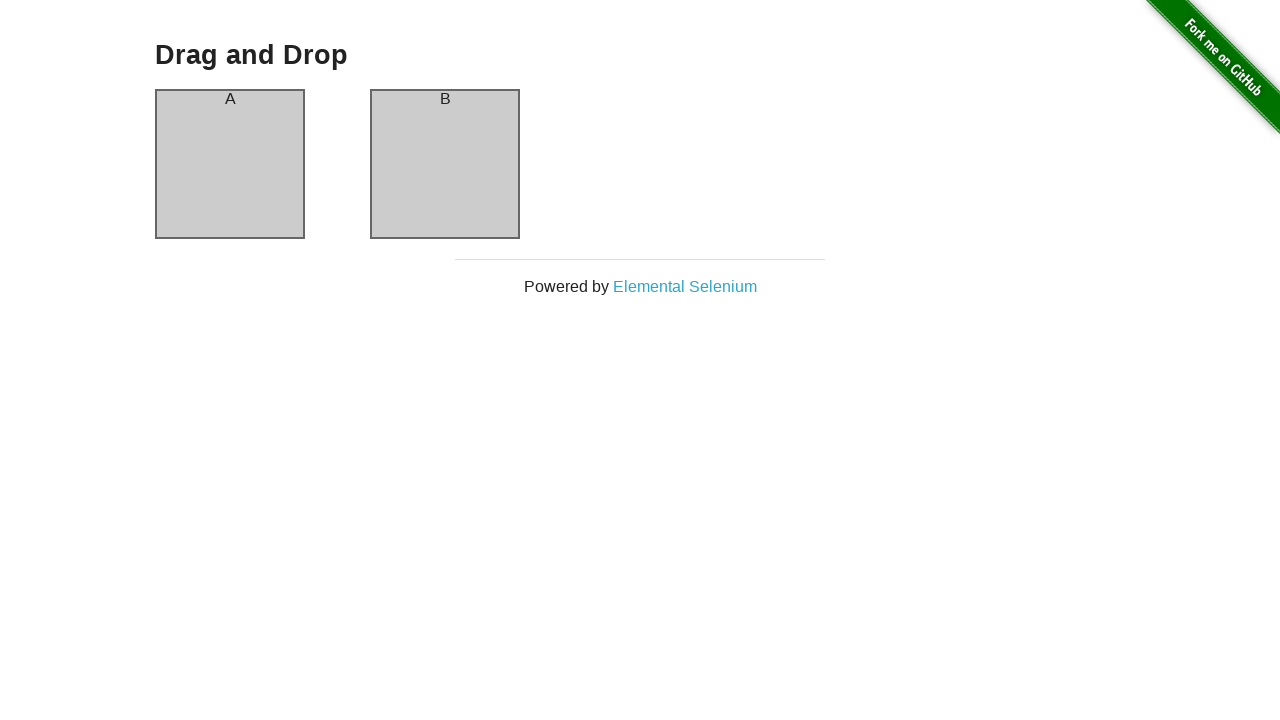

Located target element (column B)
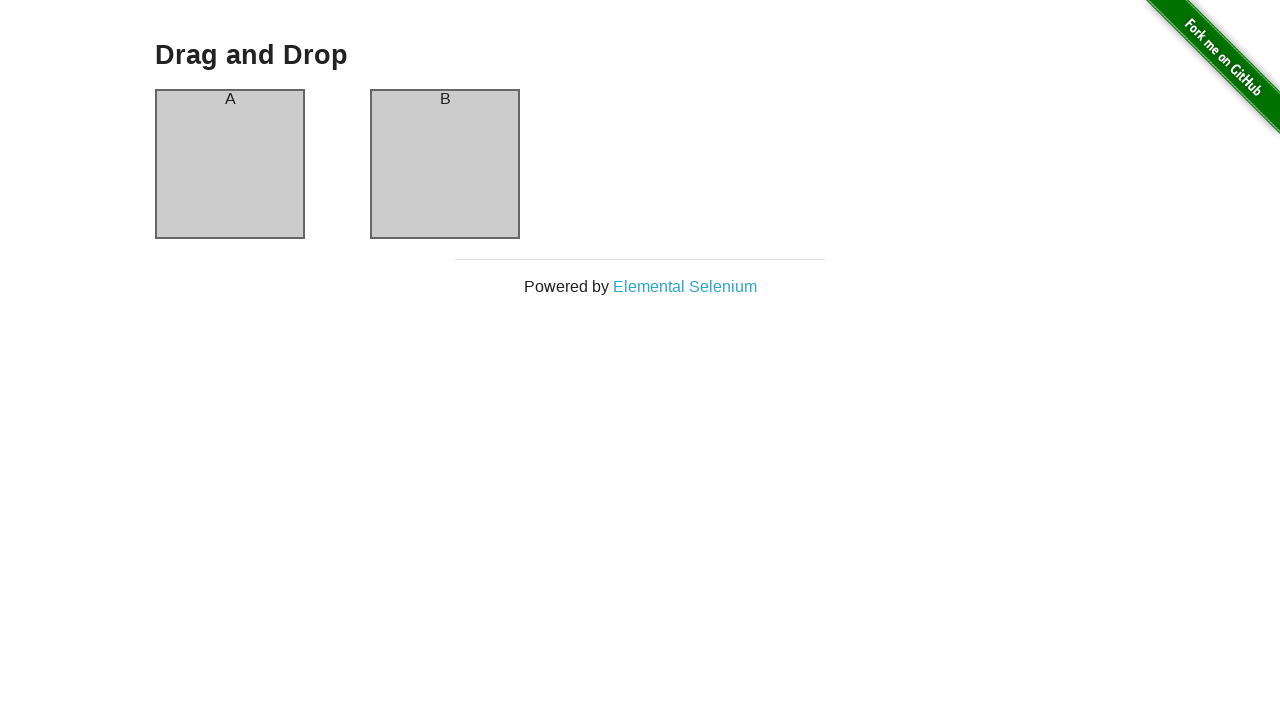

Performed drag and drop action from column A to column B at (445, 164)
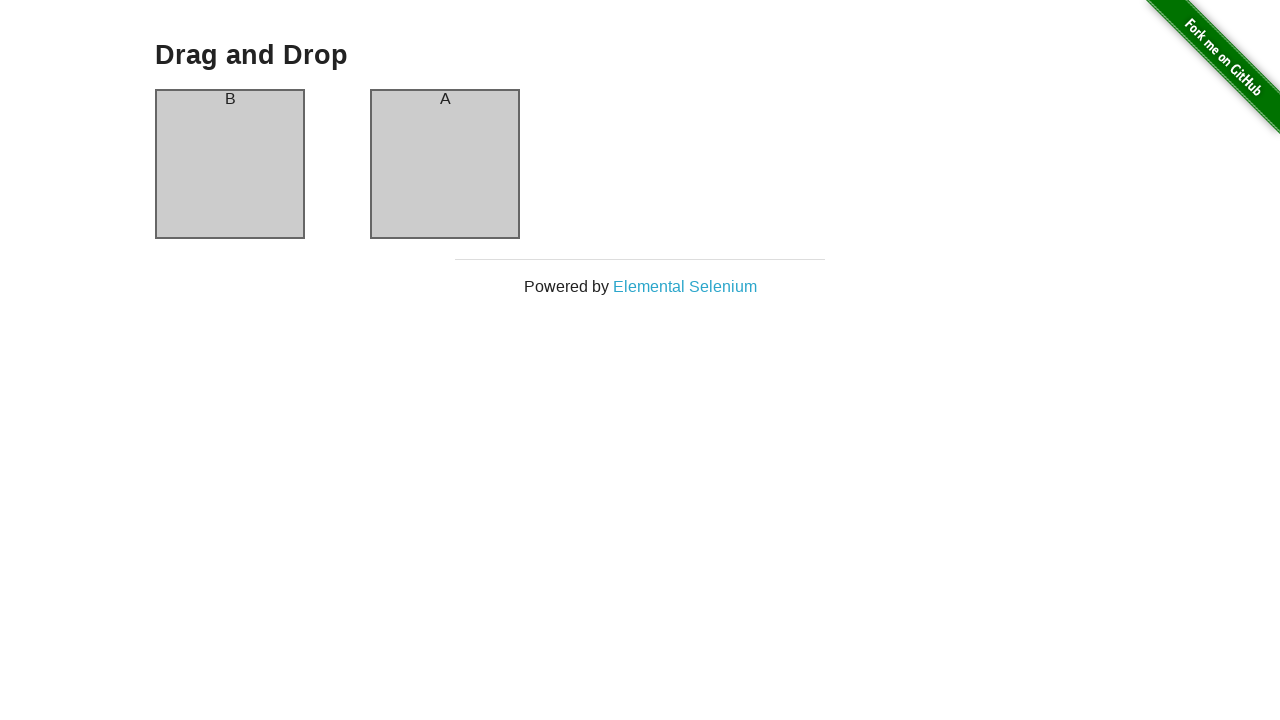

Retrieved text content from column A header
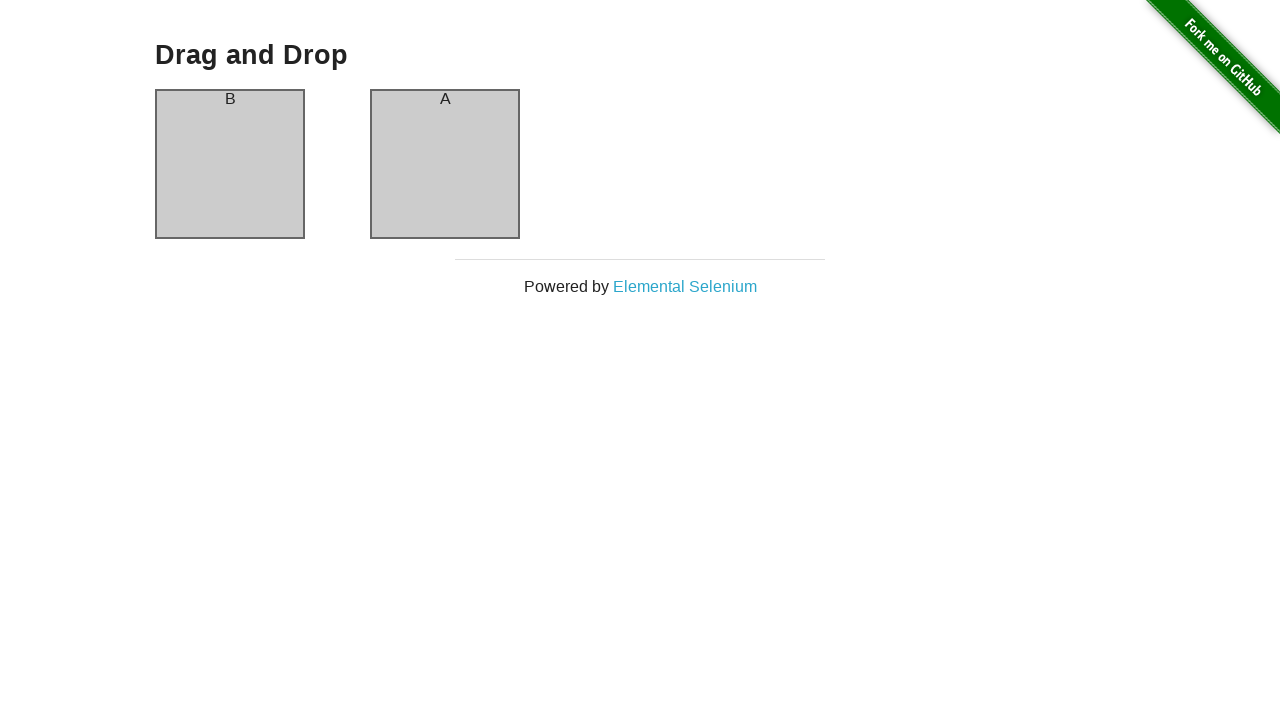

Verified column A header now displays 'B' after drag and drop
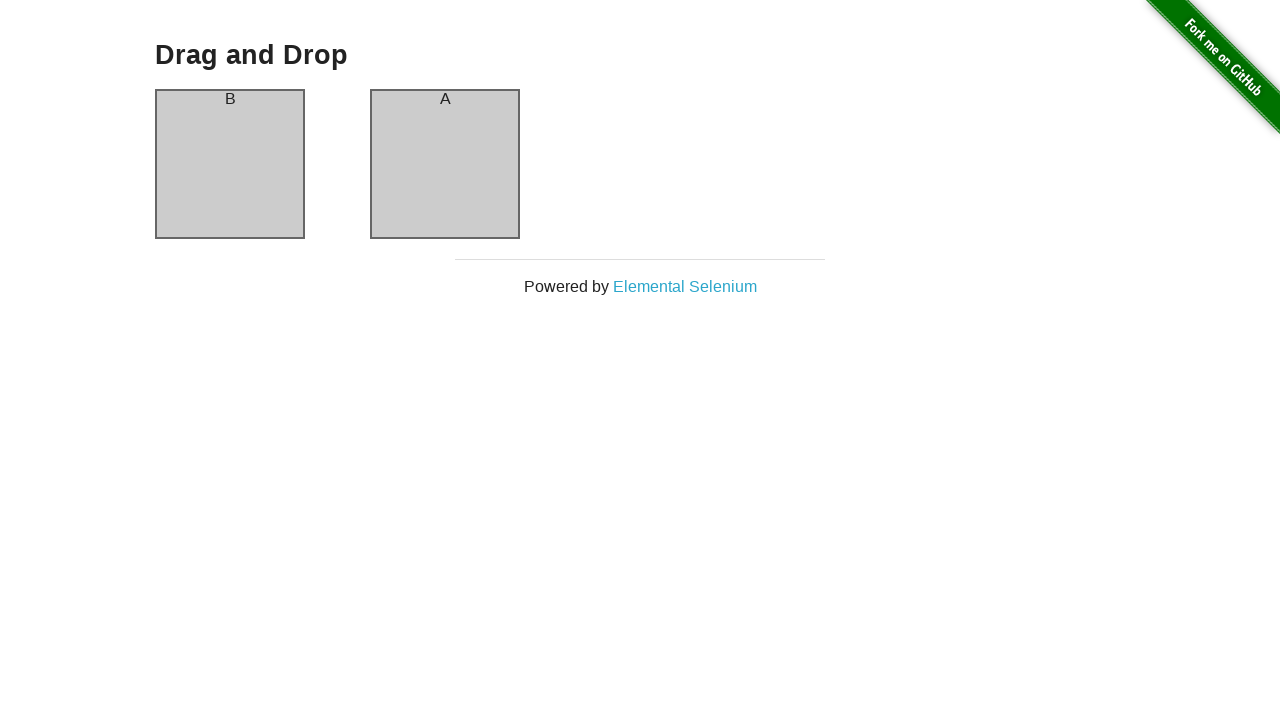

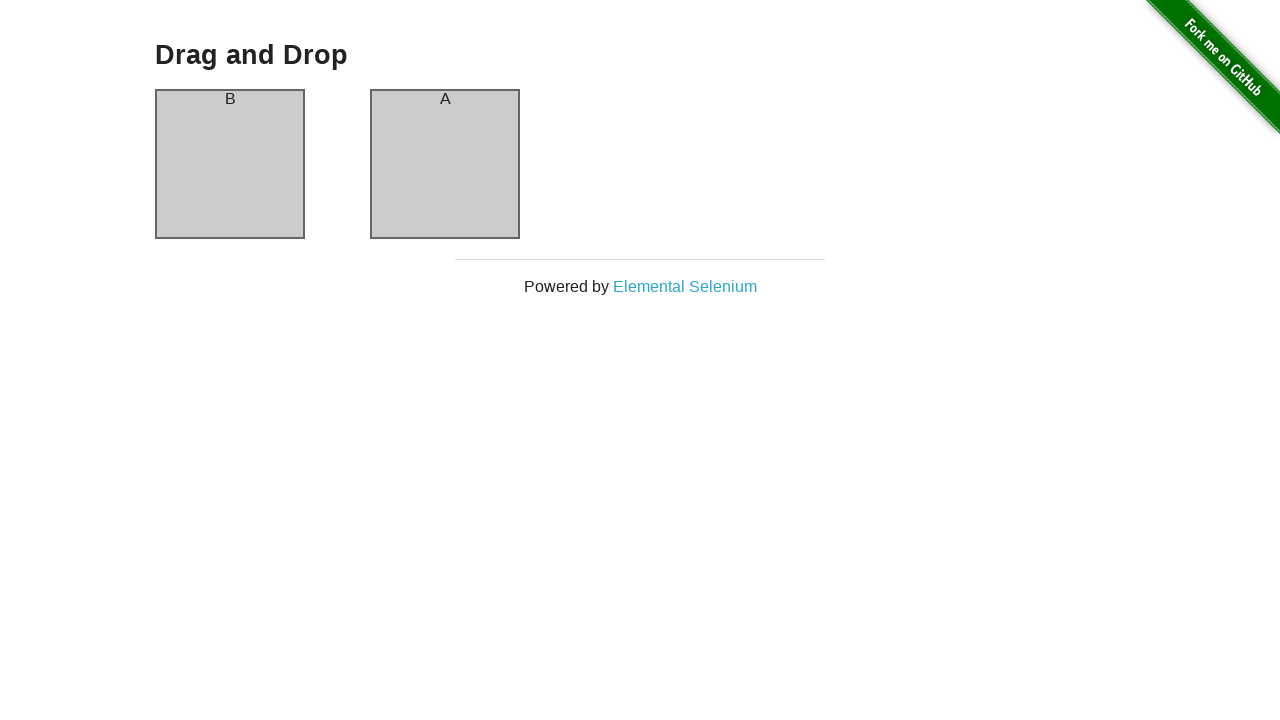